Tests file download functionality by downloading PDF, TXT, and XLS files from the page

Starting URL: https://letcode.in/file

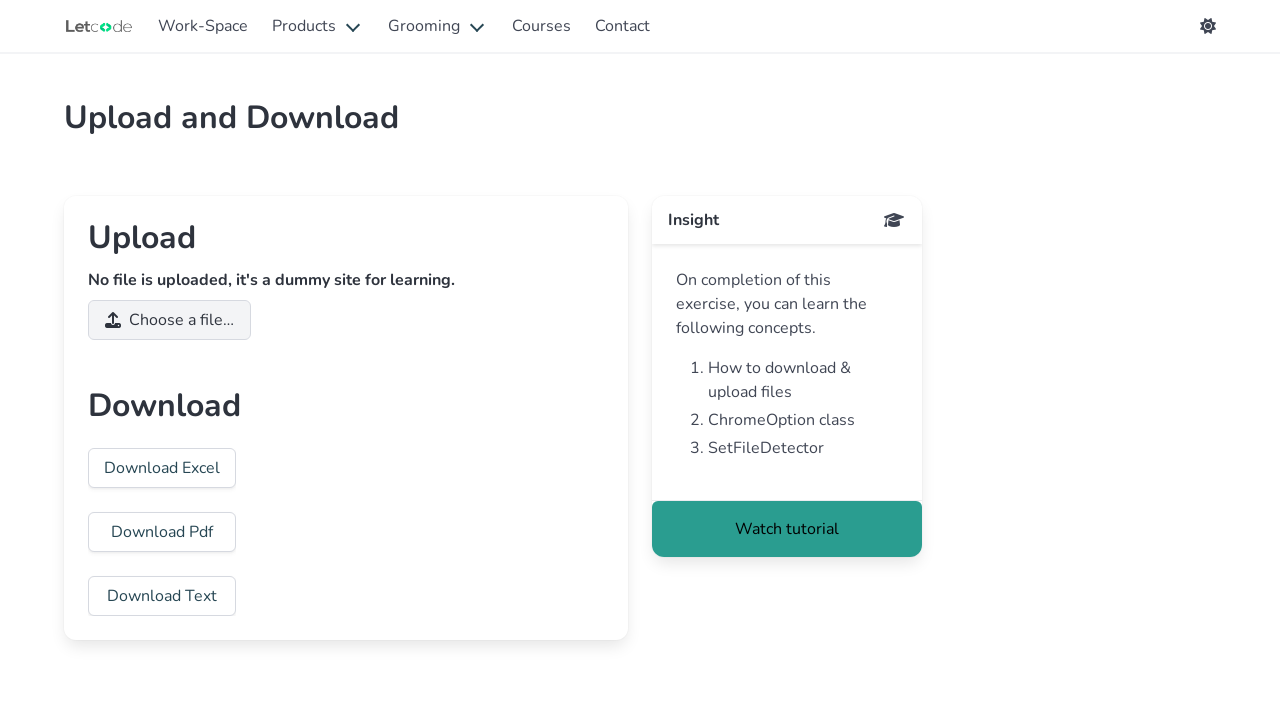

Navigated to file download page at https://letcode.in/file
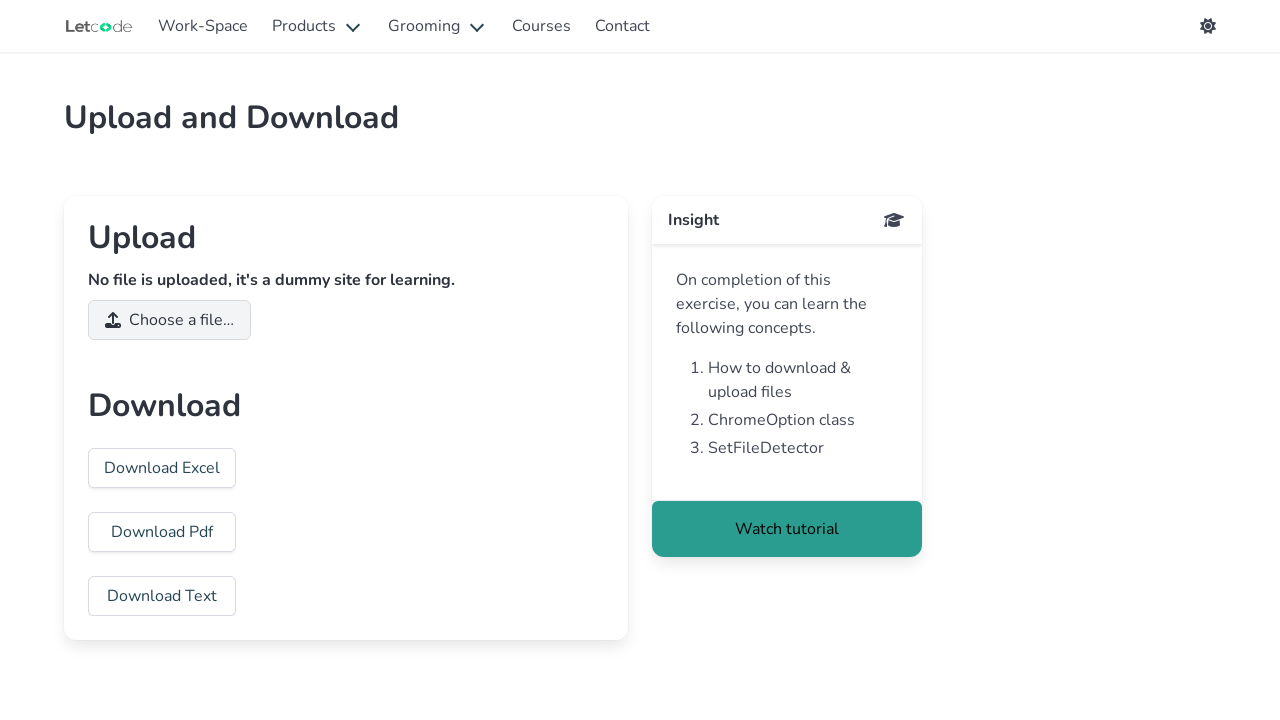

Clicked PDF download button at (162, 532) on #pdf
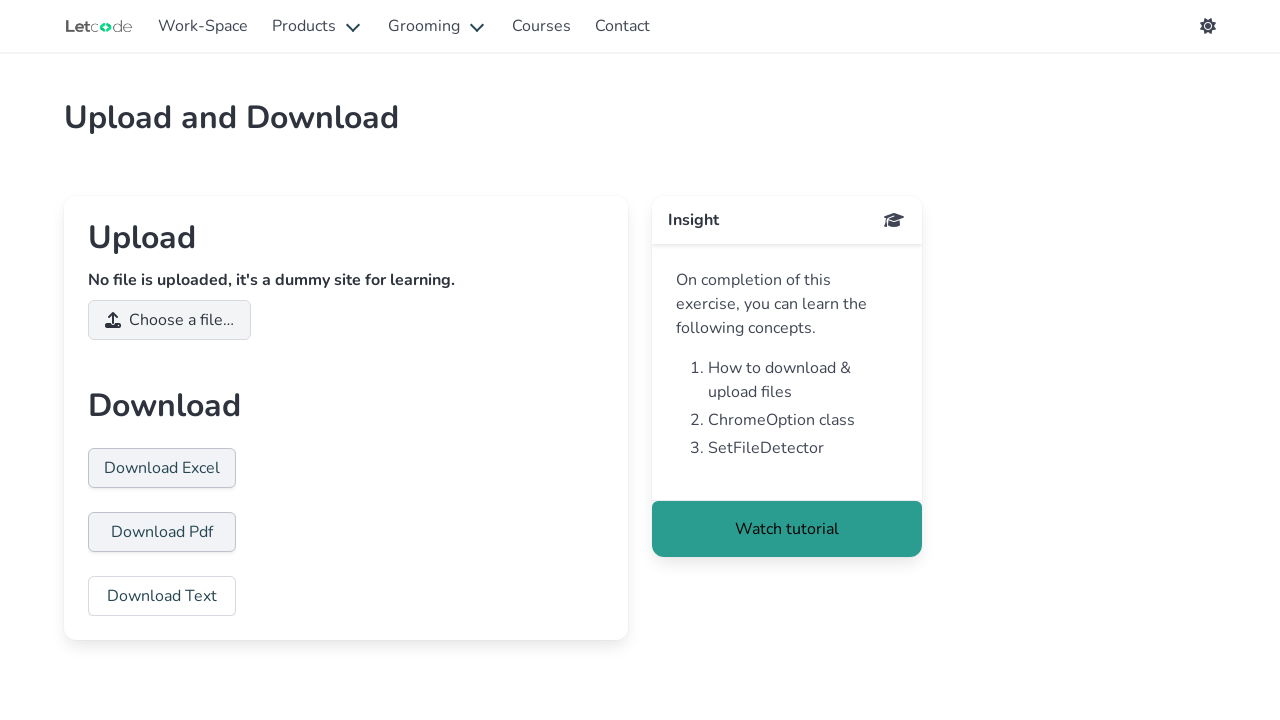

Clicked TXT download button at (162, 596) on #txt
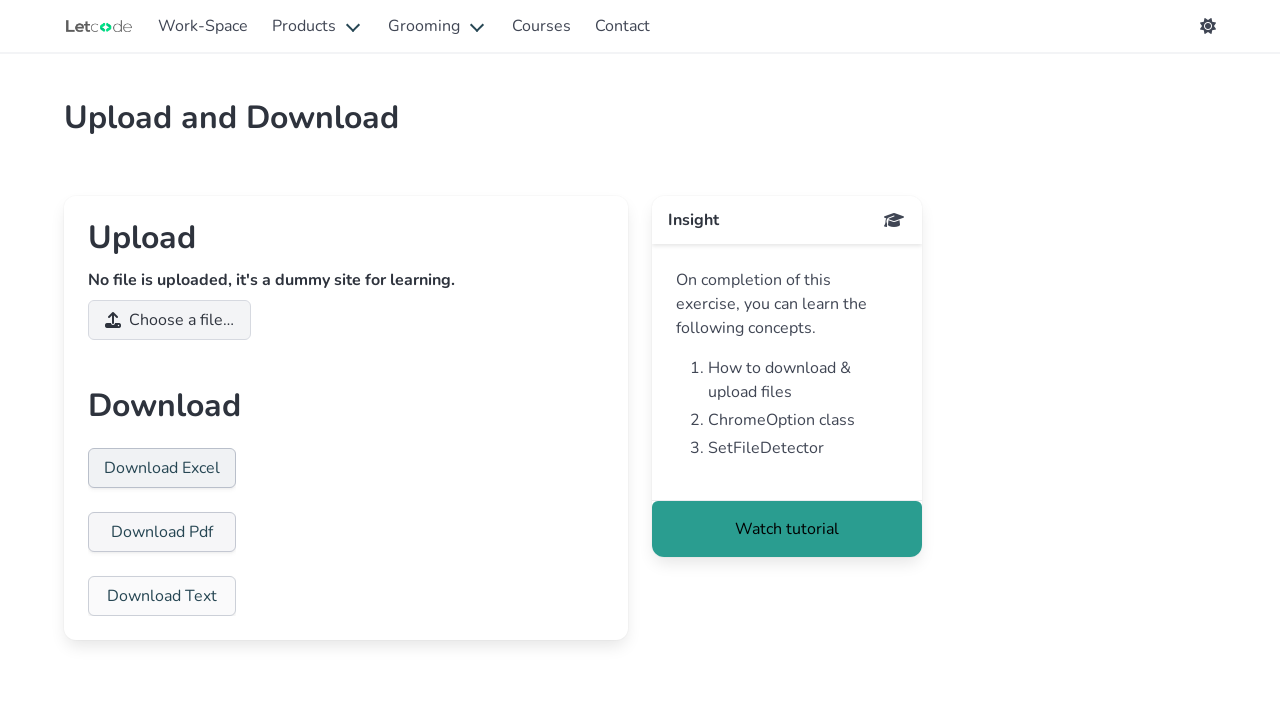

Clicked XLS download button at (162, 468) on #xls
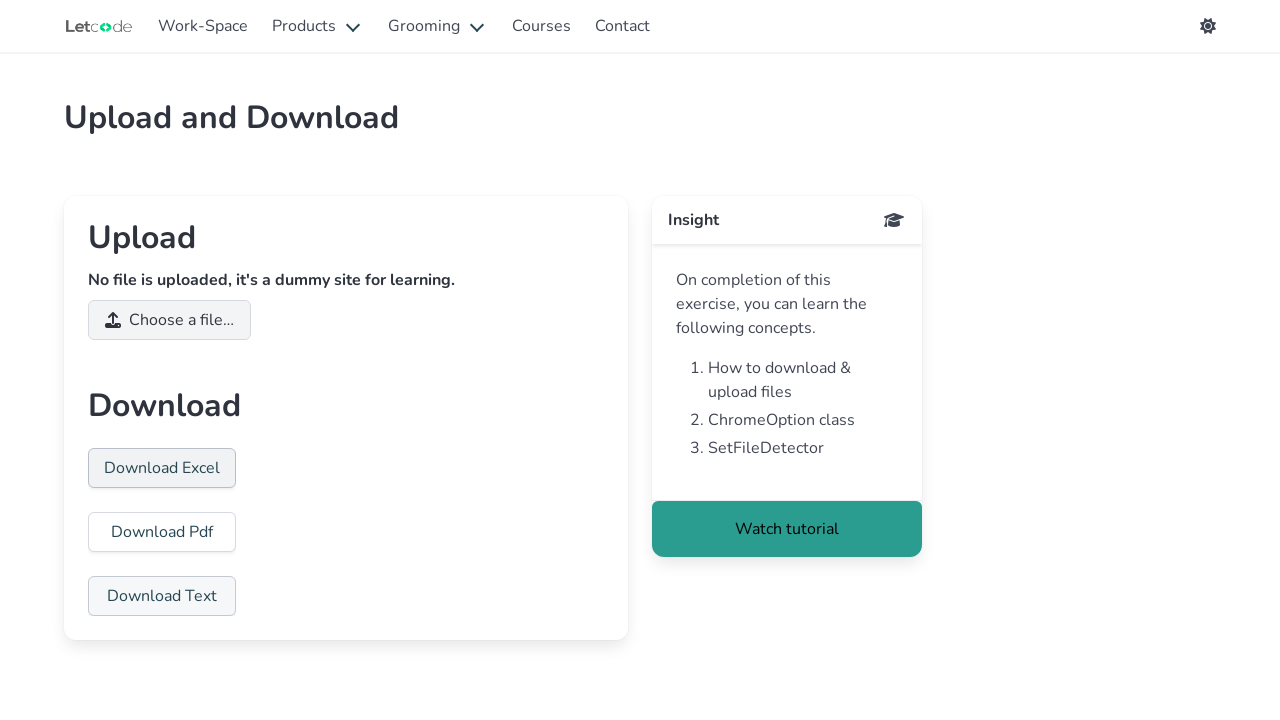

Waited 2 seconds for all downloads to complete
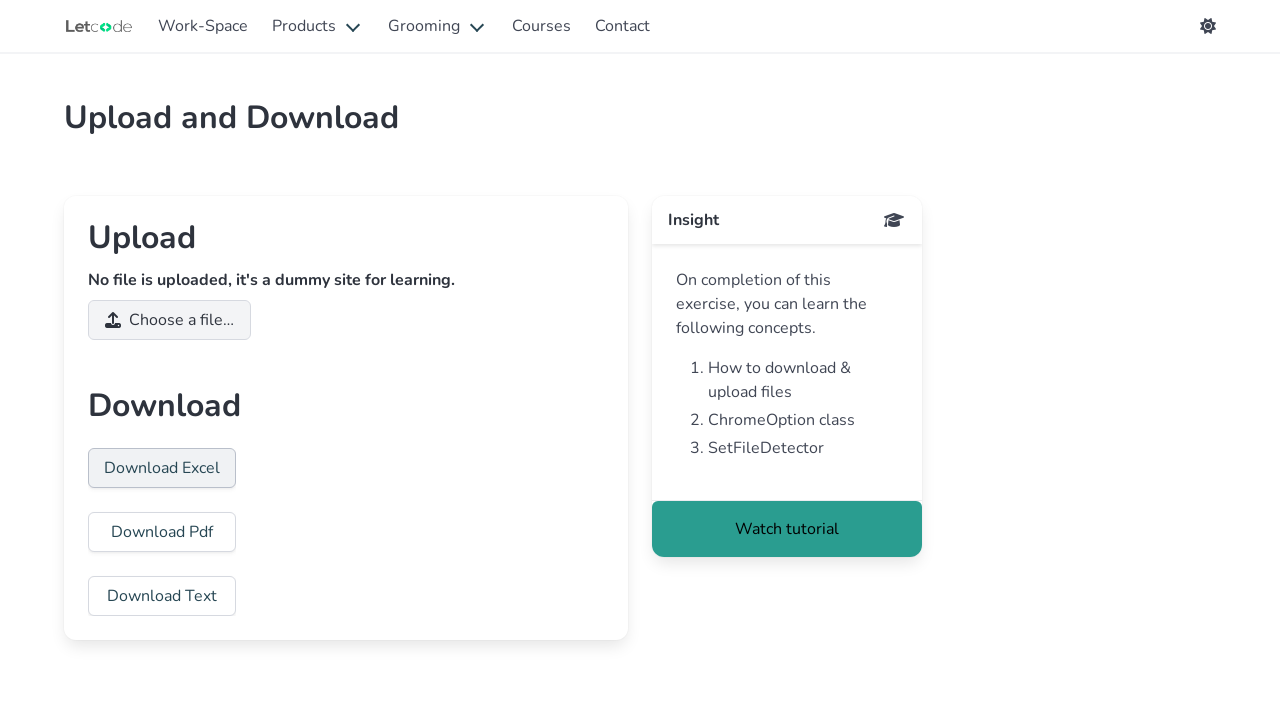

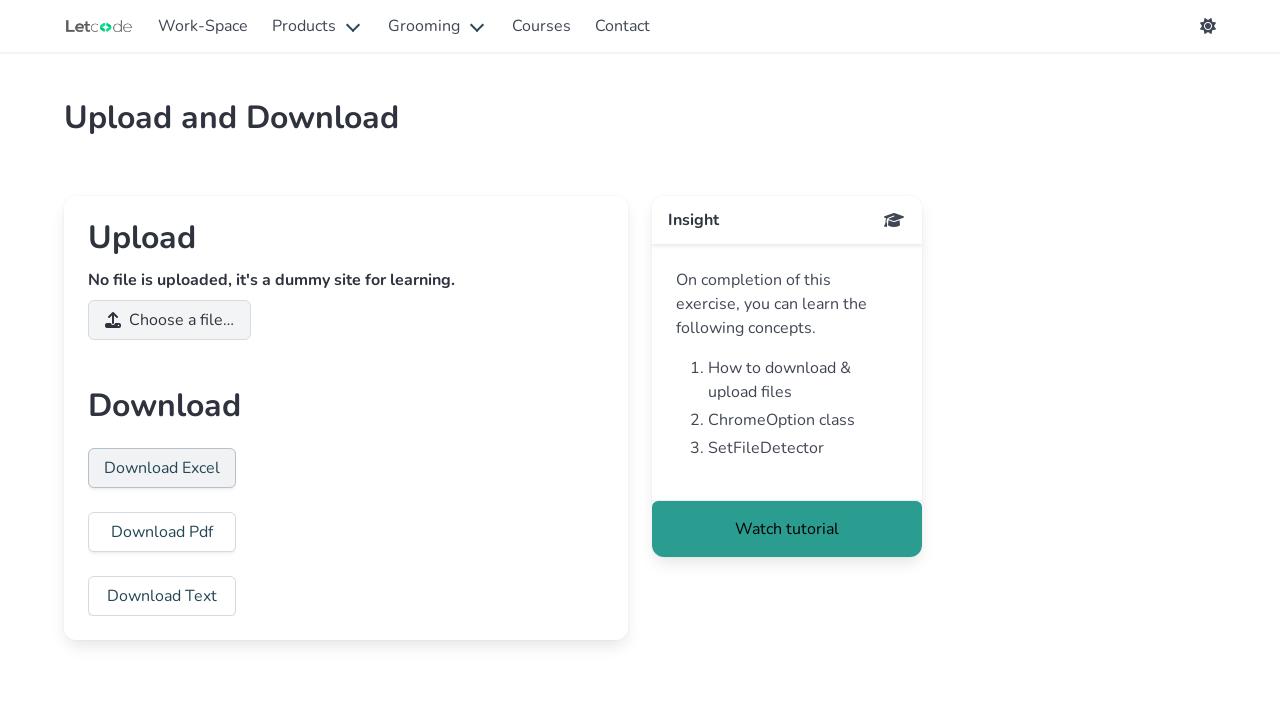